Tests that clicking the "Make Appointment" button navigates to the login page.

Starting URL: https://katalon-demo-cura.herokuapp.com/

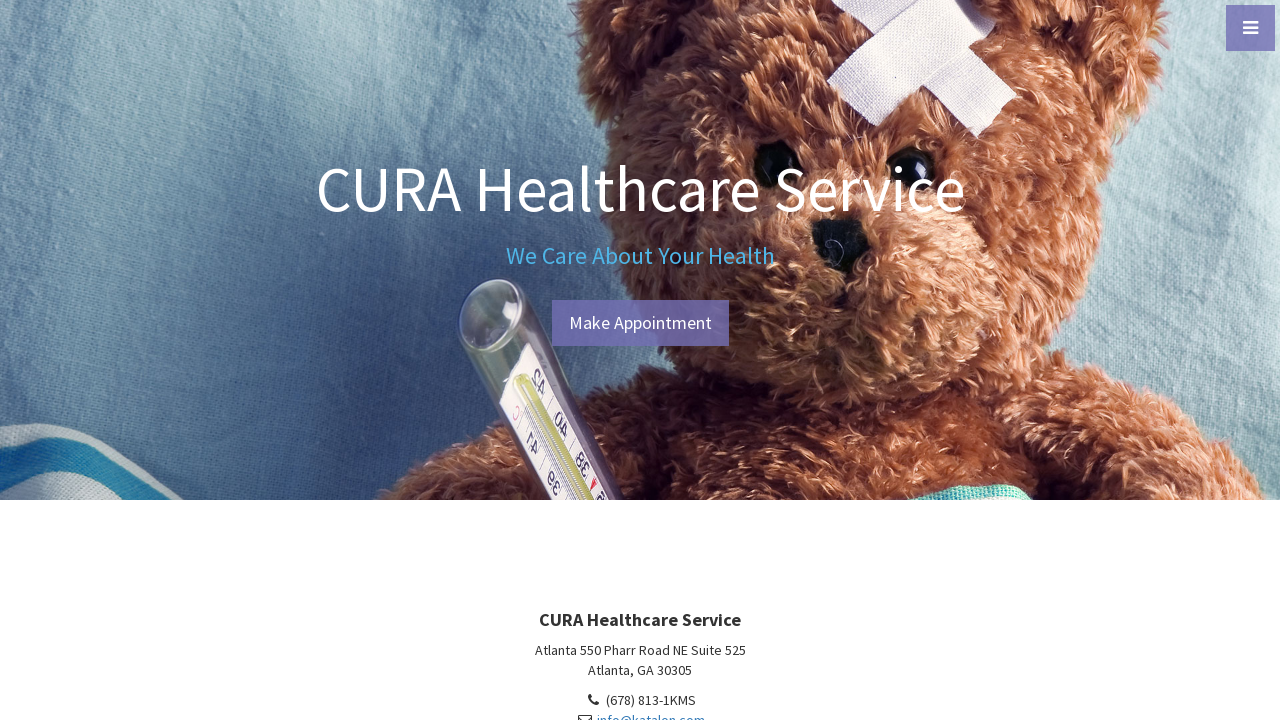

Clicked the 'Make Appointment' button at (640, 323) on #btn-make-appointment
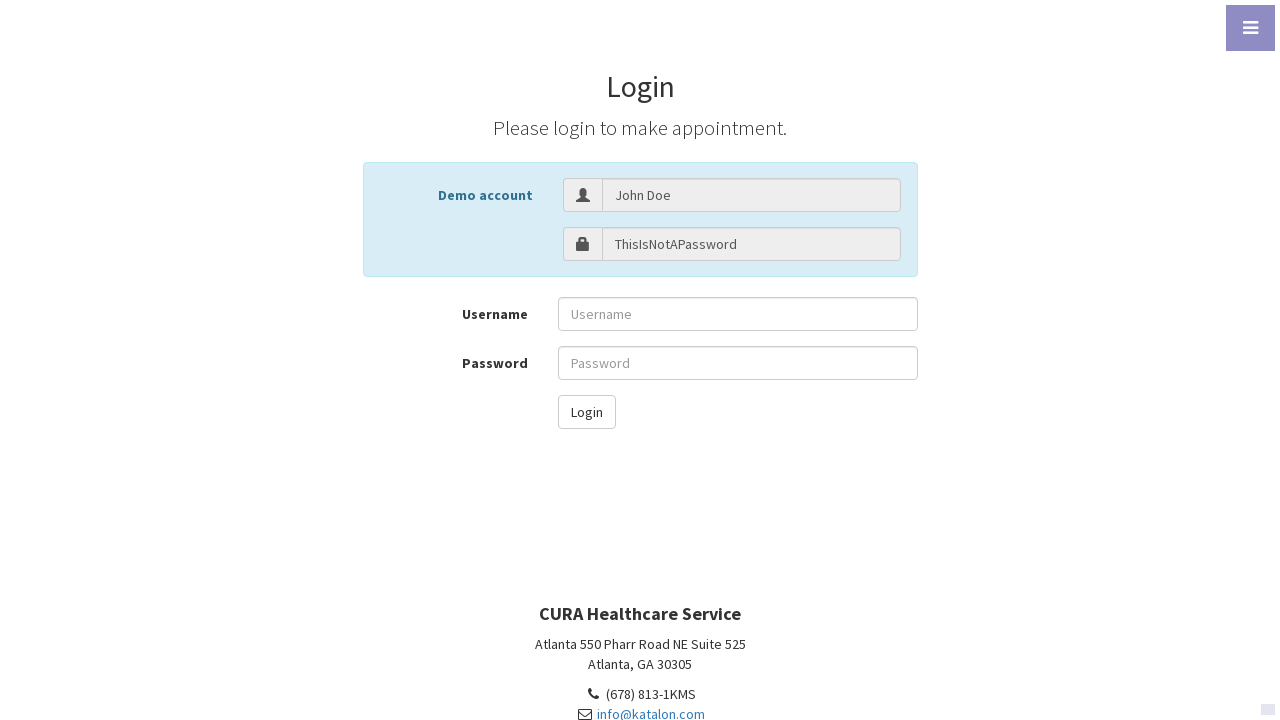

Waited for navigation to login page
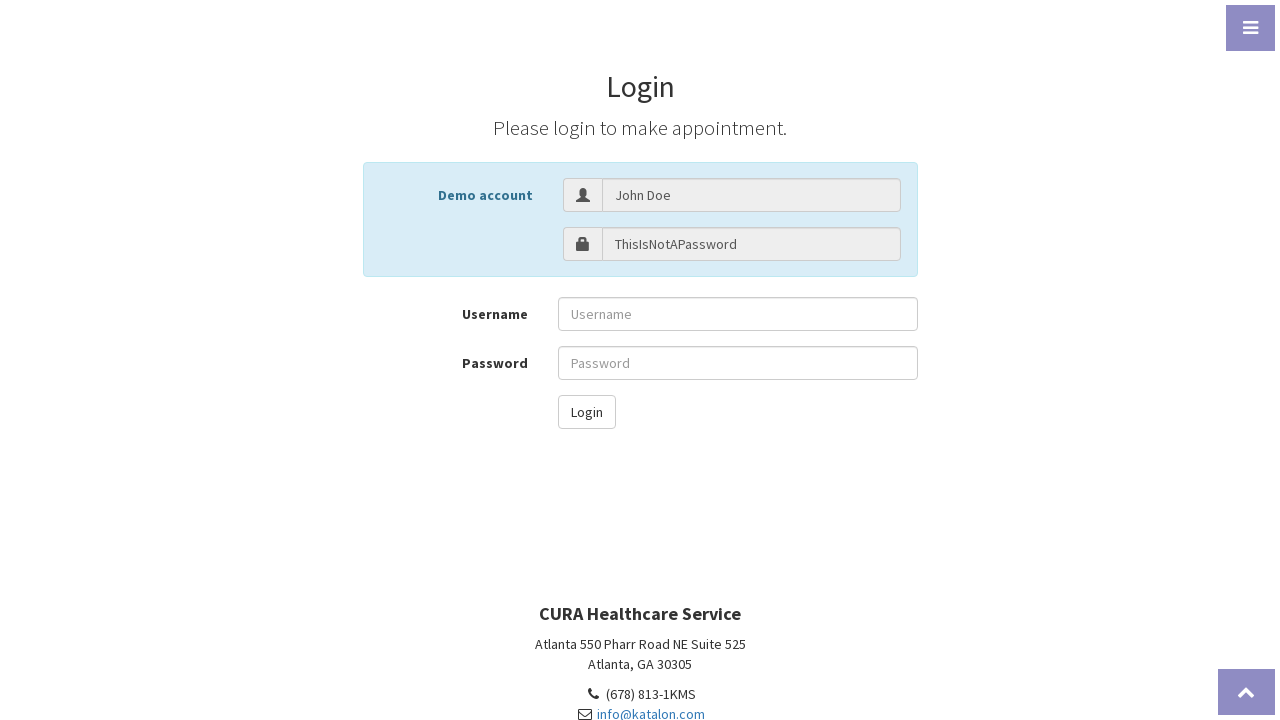

Verified URL contains 'profile.php#login': https://katalon-demo-cura.herokuapp.com/profile.php#login
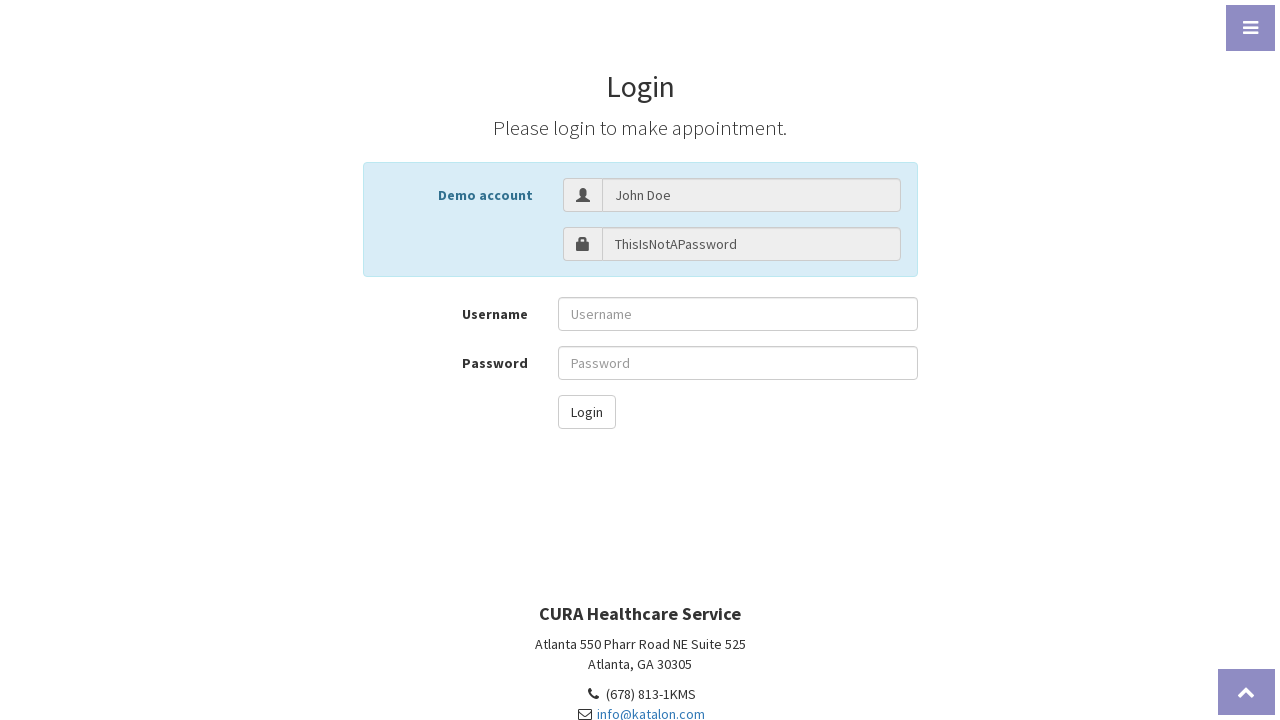

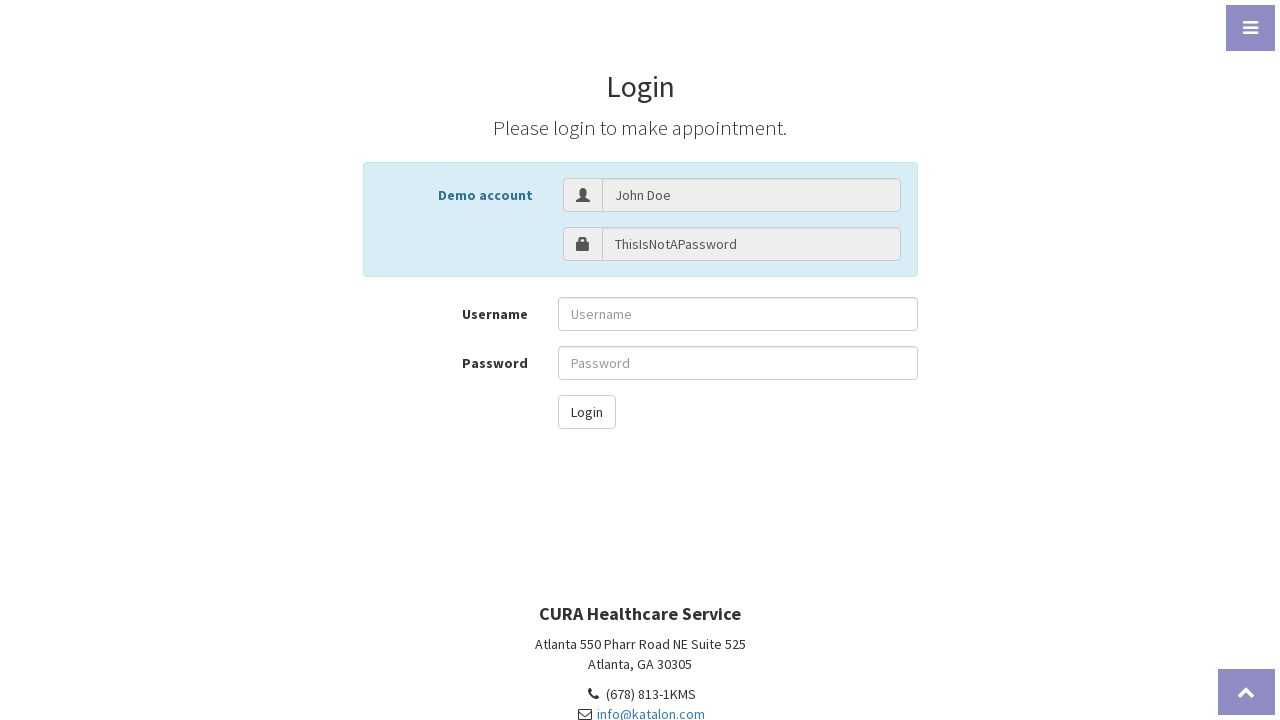